Tests e-commerce shopping flow by selecting a product, adding it to cart, viewing the cart, and increasing the quantity

Starting URL: https://myshoes.vn/

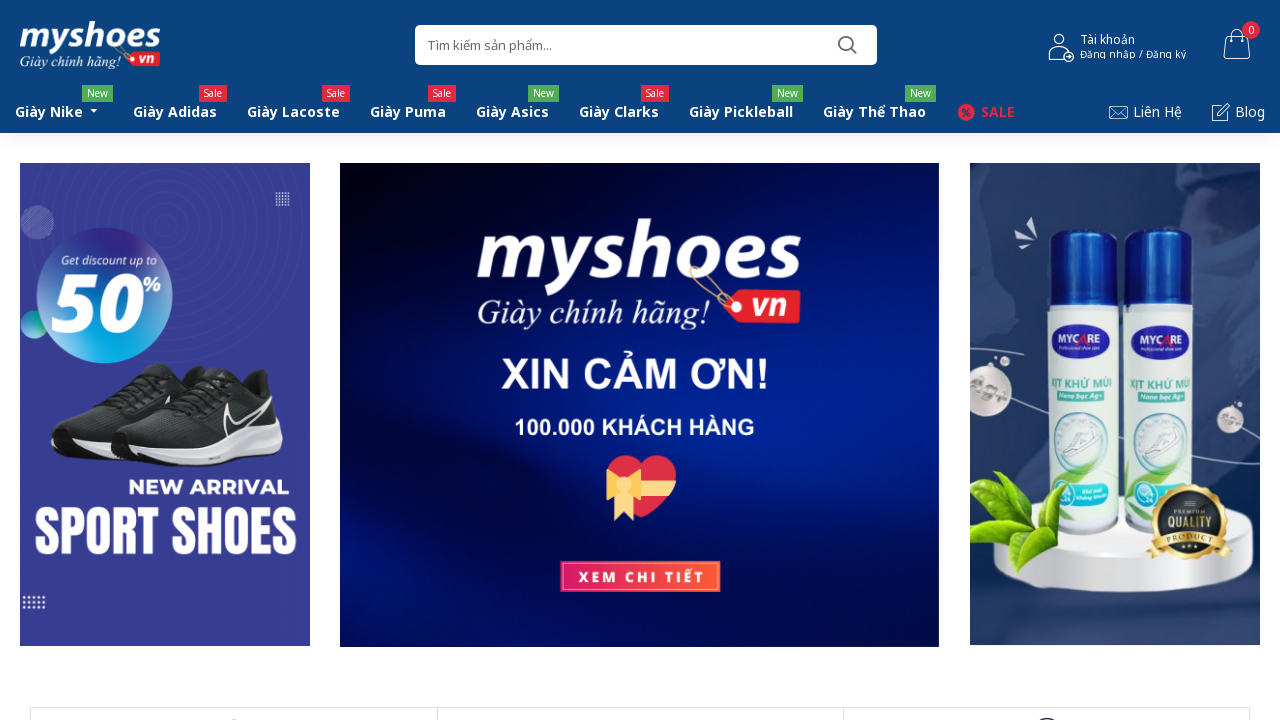

Waited for page to load (networkidle)
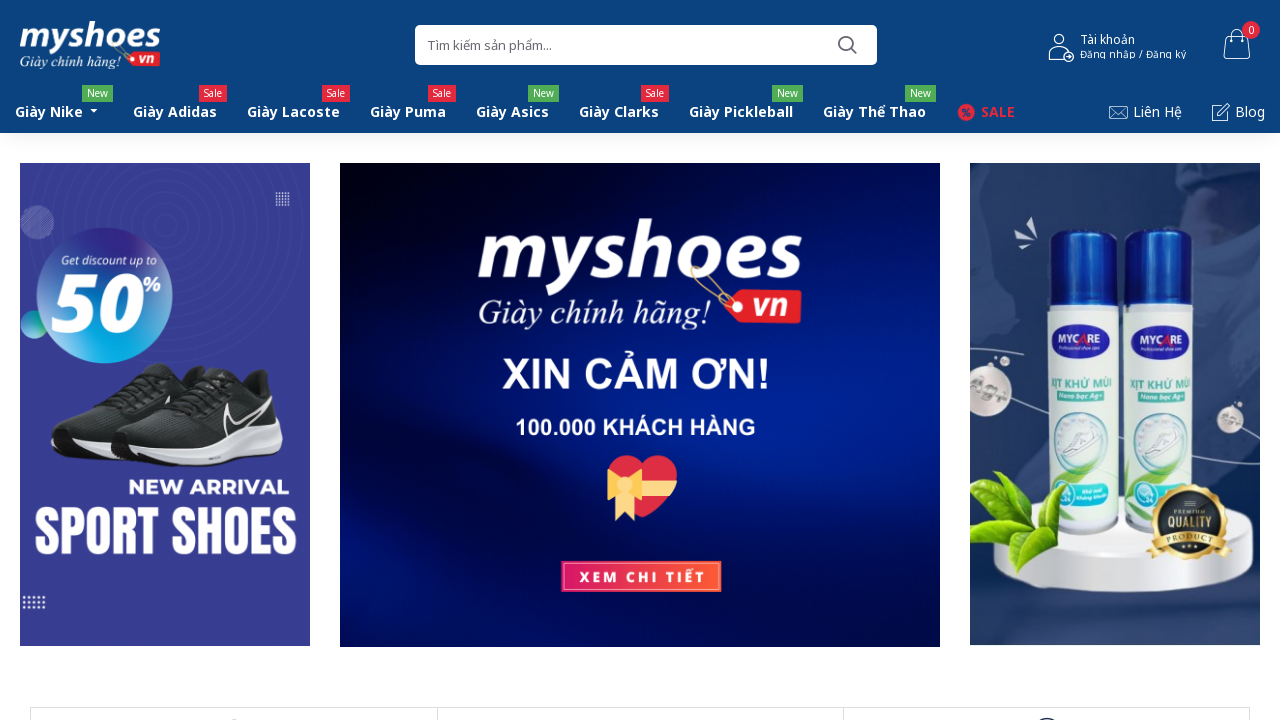

Selected a product from the product list at (144, 361) on [id*='products-'][id*='-tab-1'] >> div >> nth=1
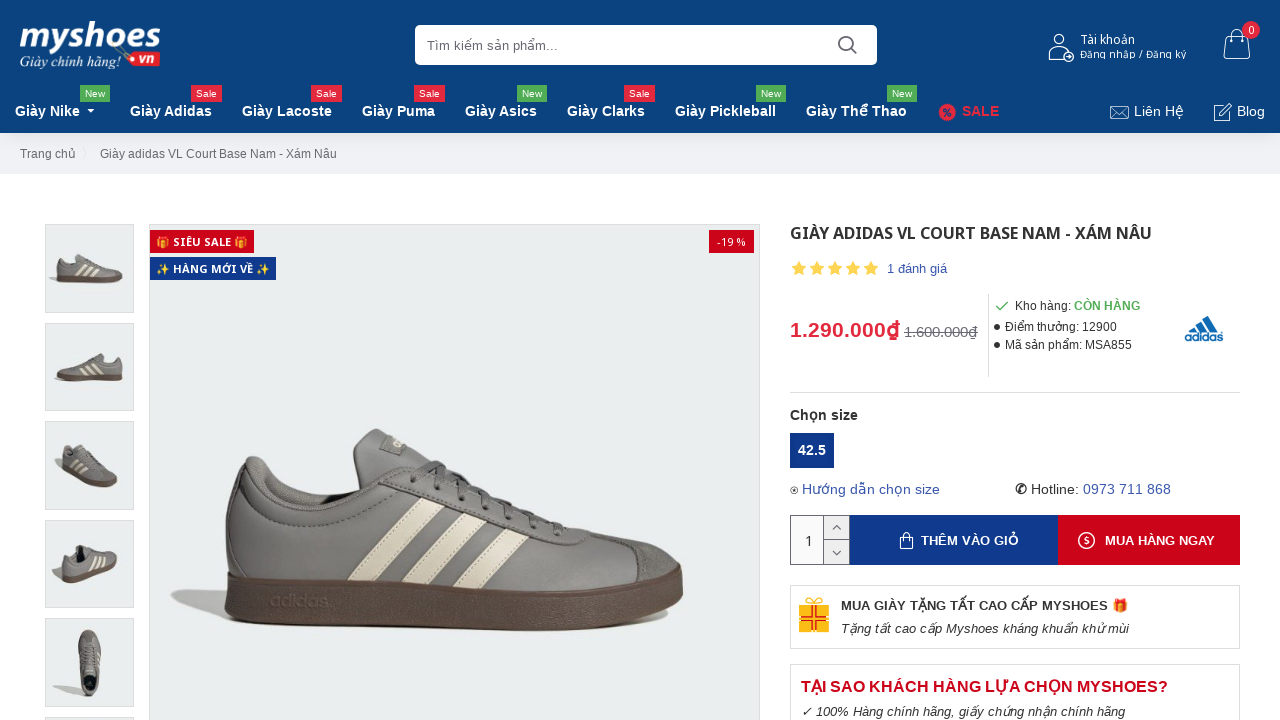

Clicked add to cart button at (959, 540) on #button-cart
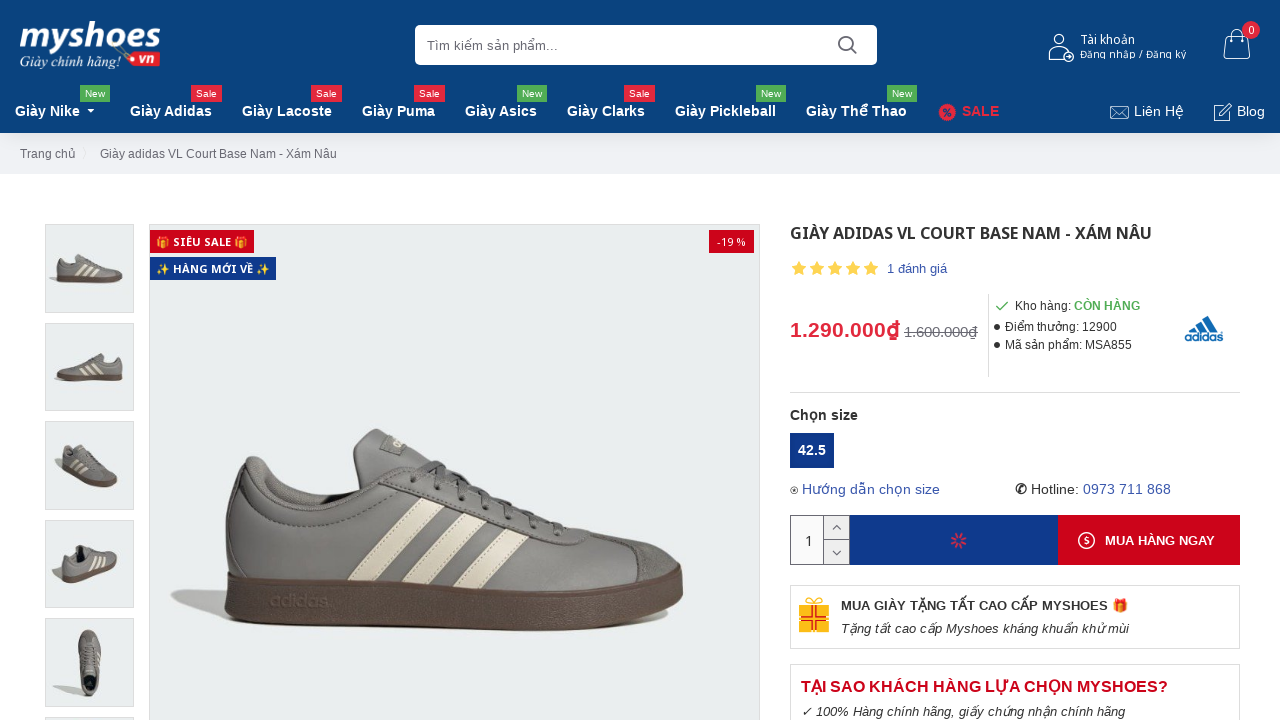

Waited for cart to update
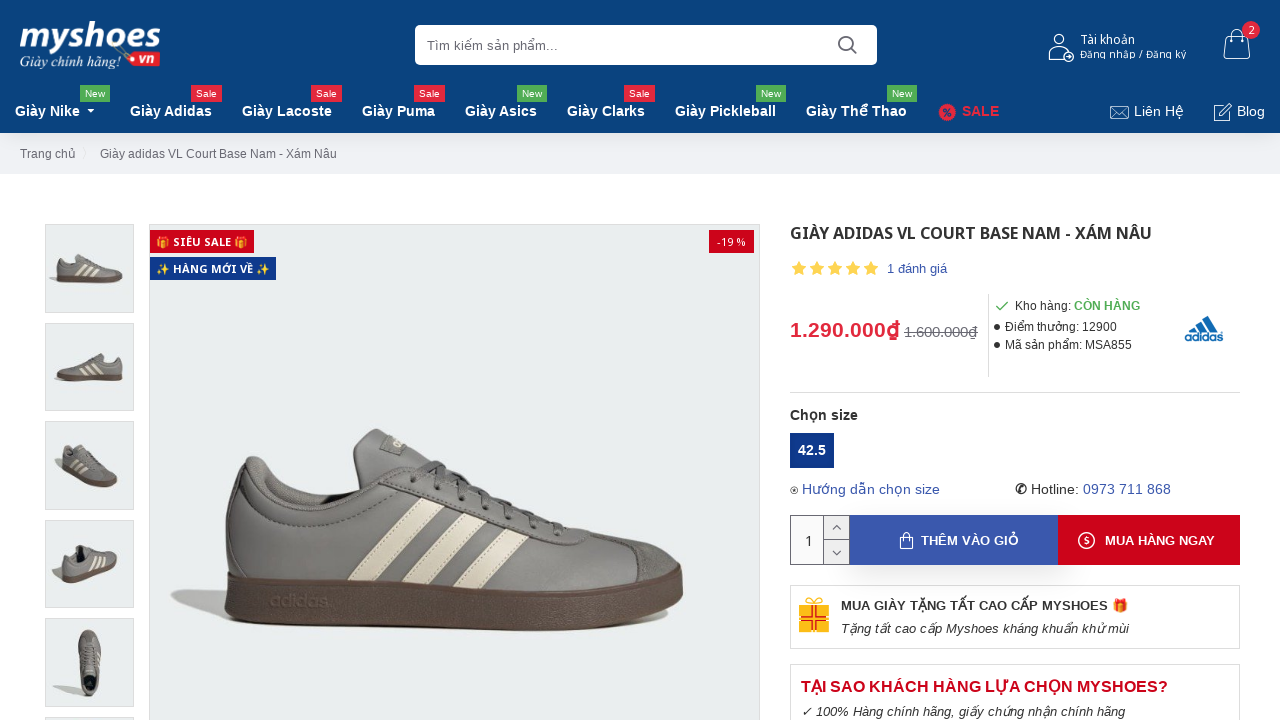

Clicked cart button to view cart at (1149, 540) on .btn-extra-46
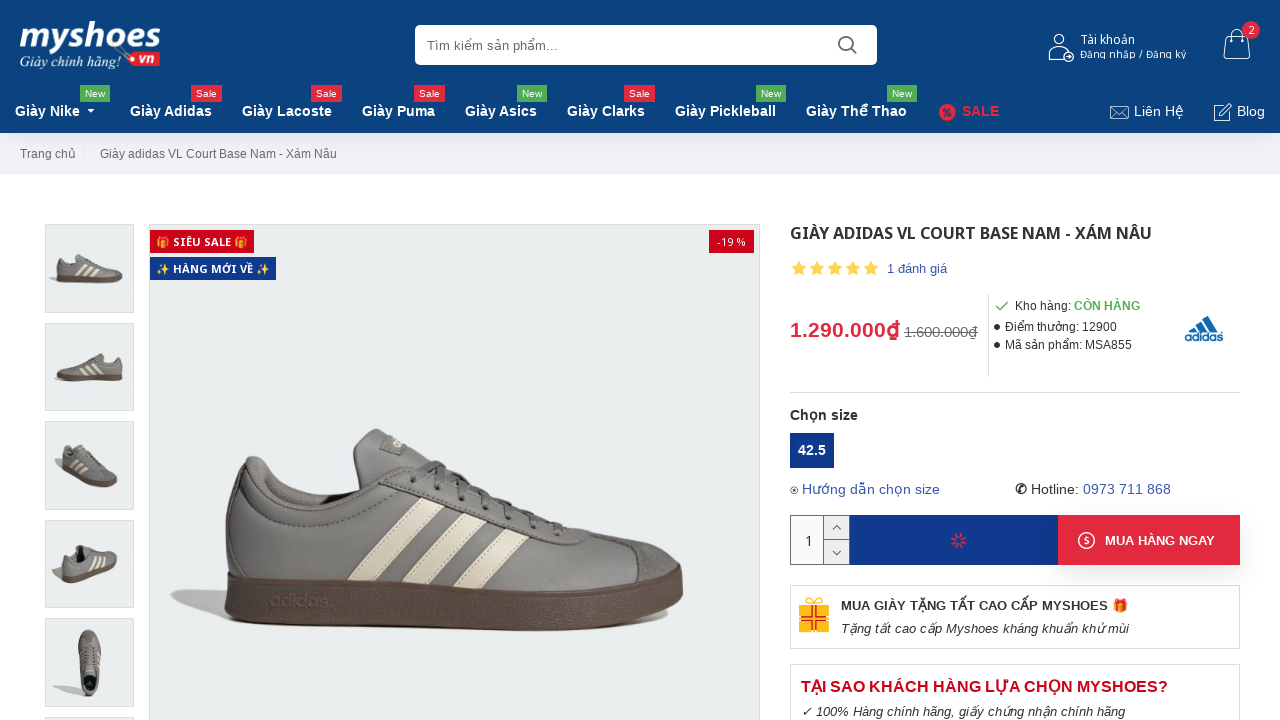

Waited for cart page to load
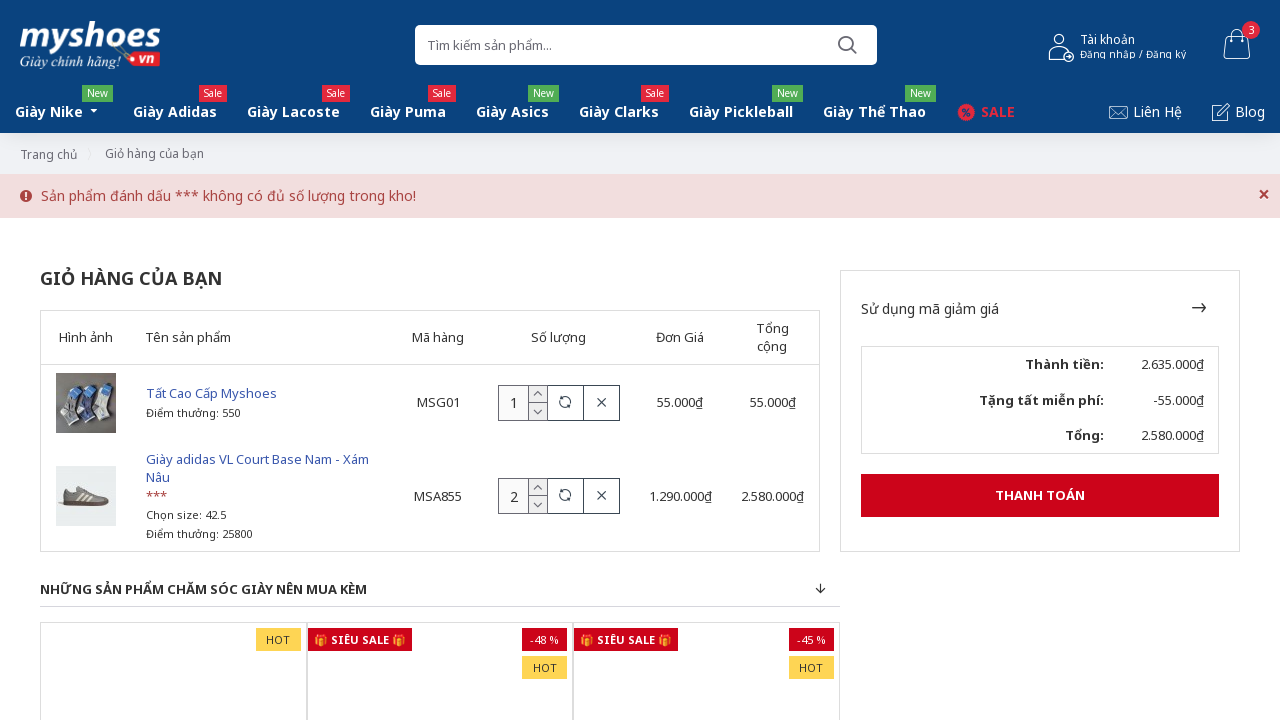

Clicked to increase product quantity at (538, 394) on .fa-angle-up
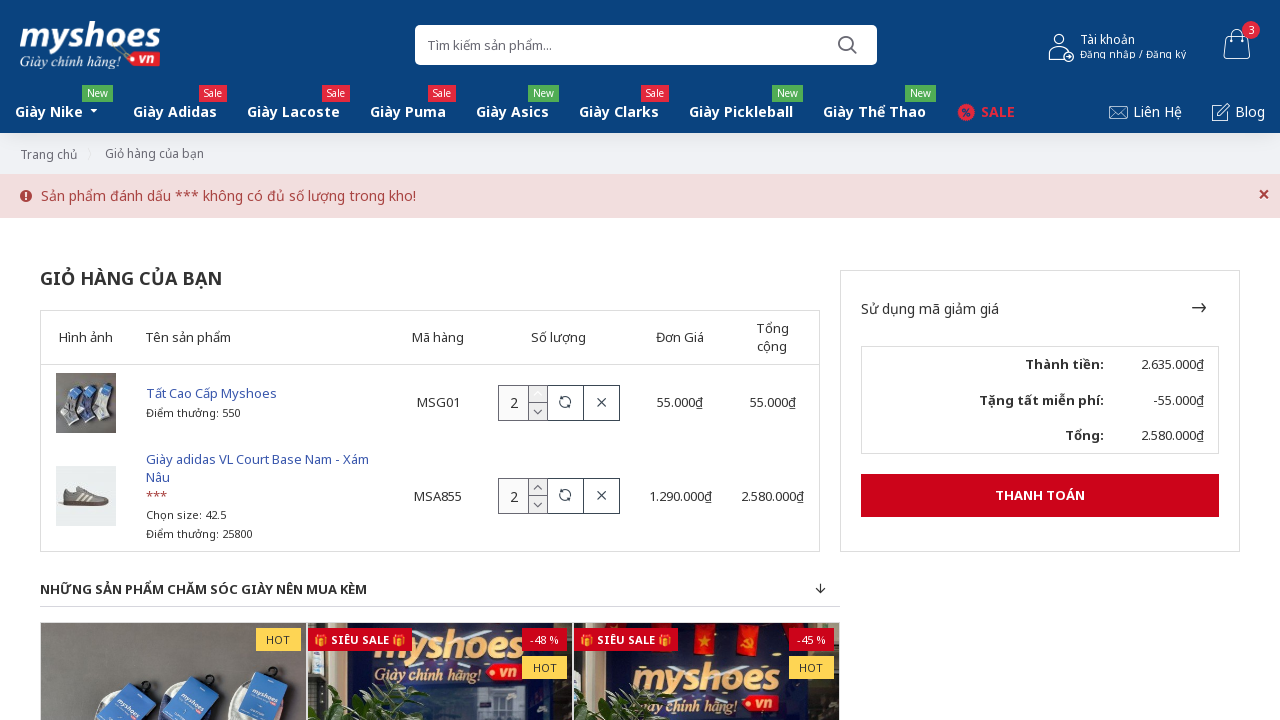

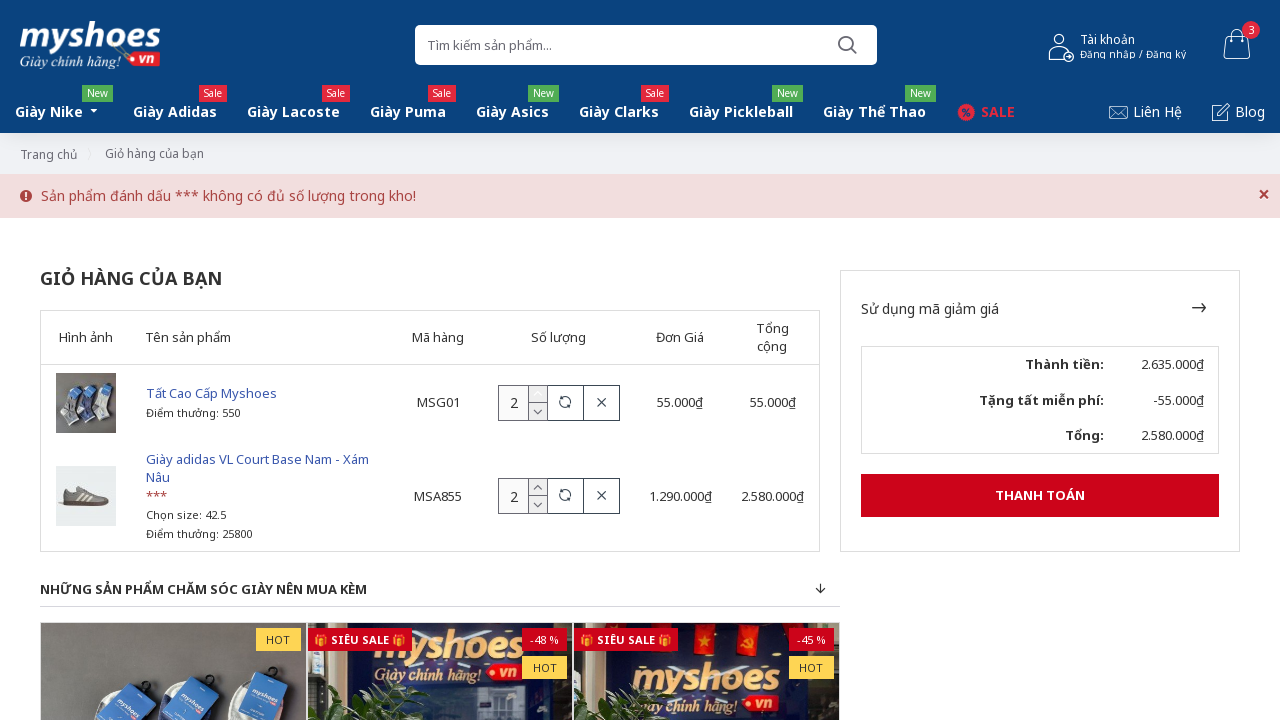